Tests multiple window/tab handling by clicking a link that opens a new tab, switching to it, and then switching back to the original tab

Starting URL: https://the-internet.herokuapp.com/windows

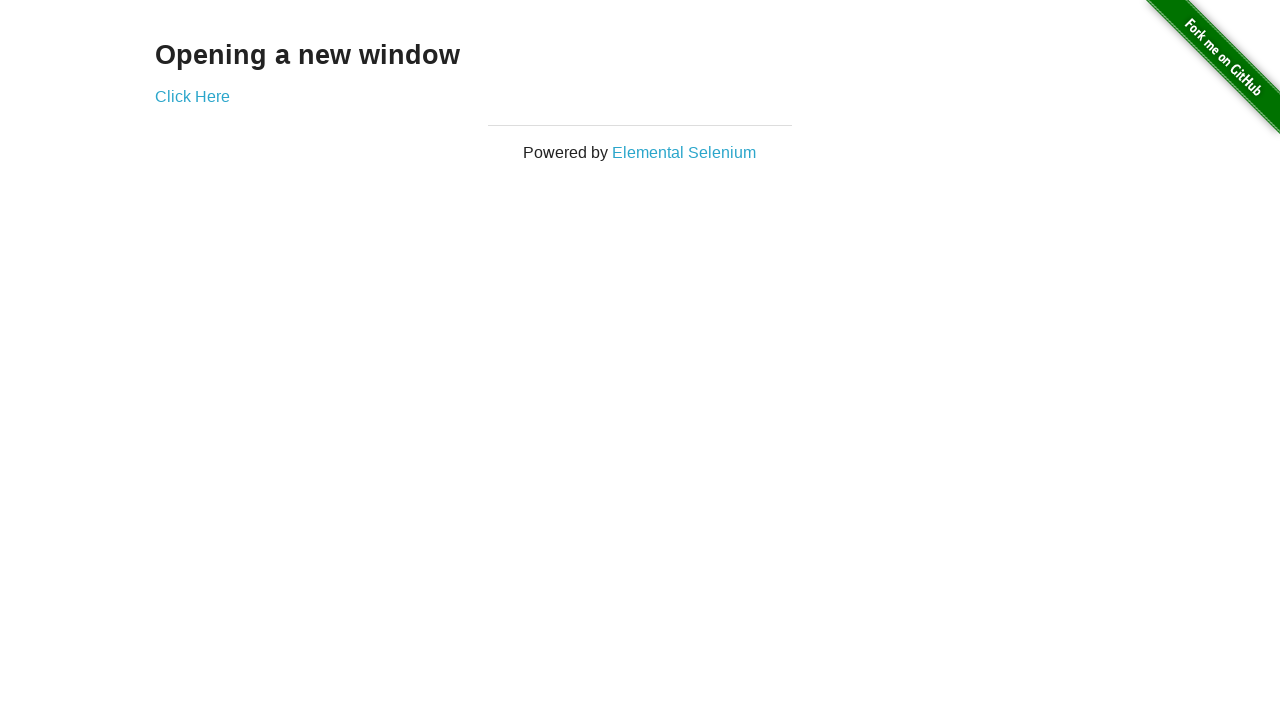

Clicked link to open new tab at (192, 96) on a[href='/windows/new']
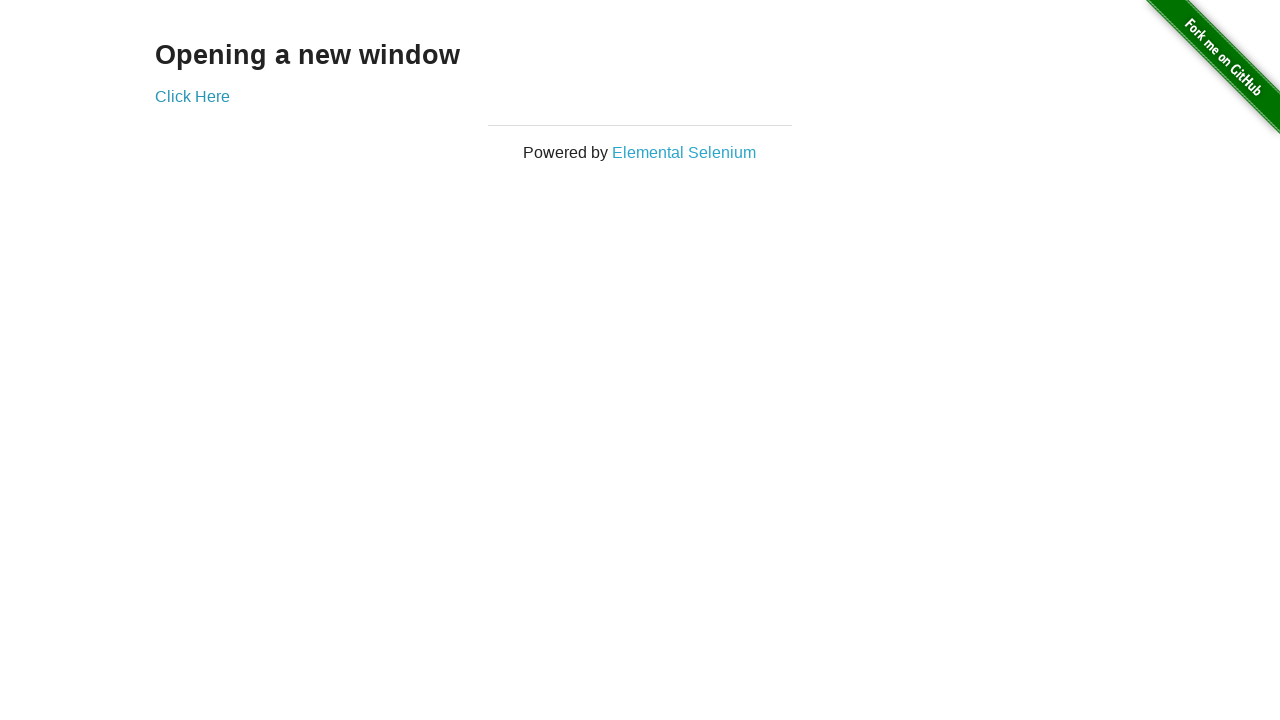

New tab opened and captured
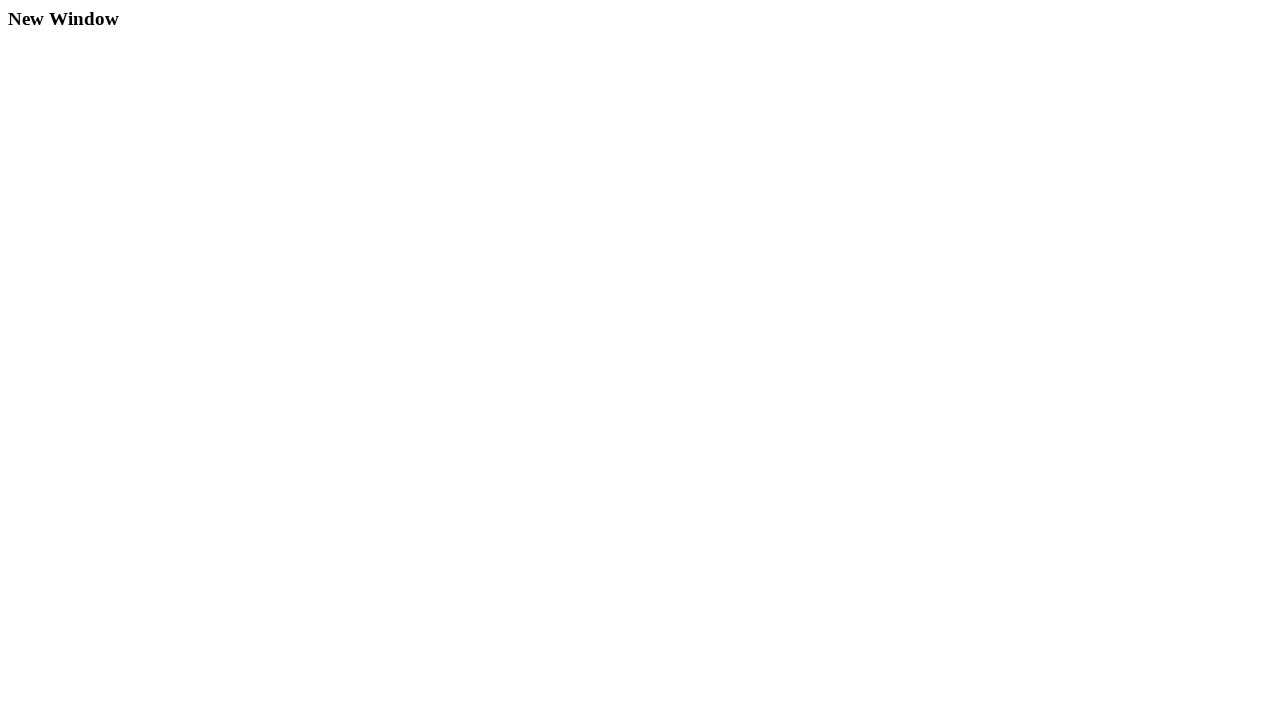

New tab page load state completed
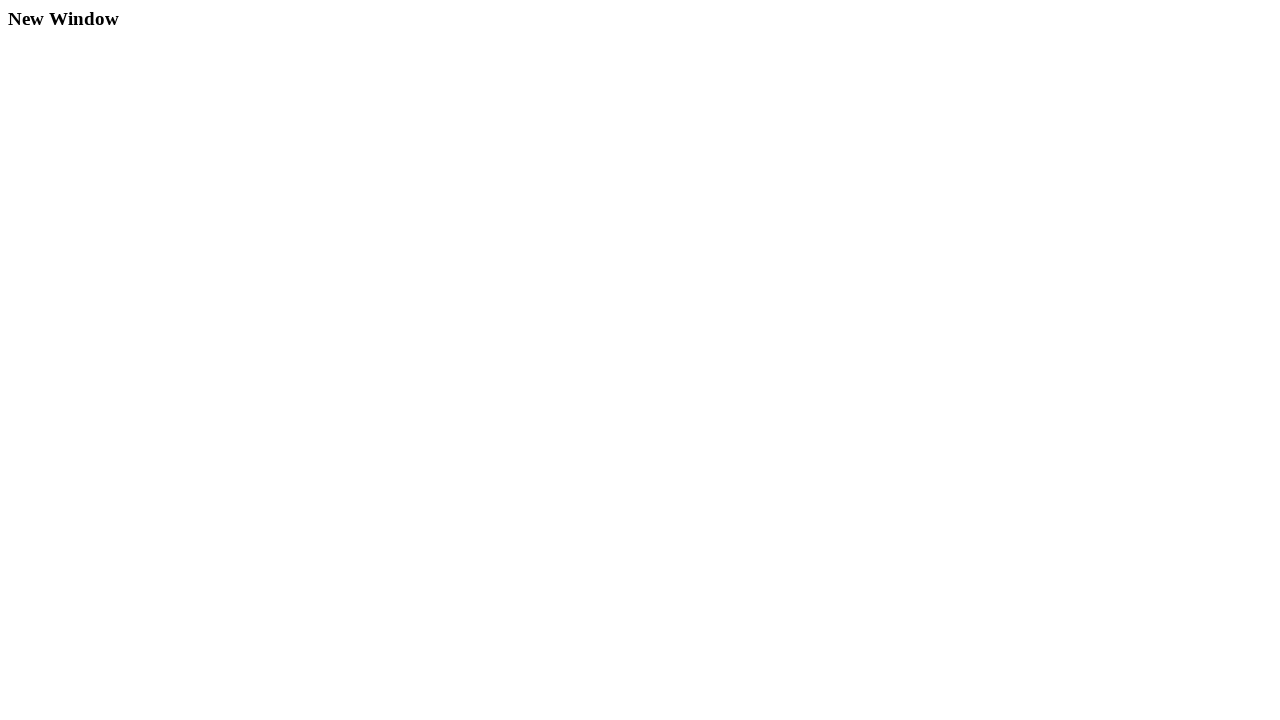

H3 element appeared on new tab
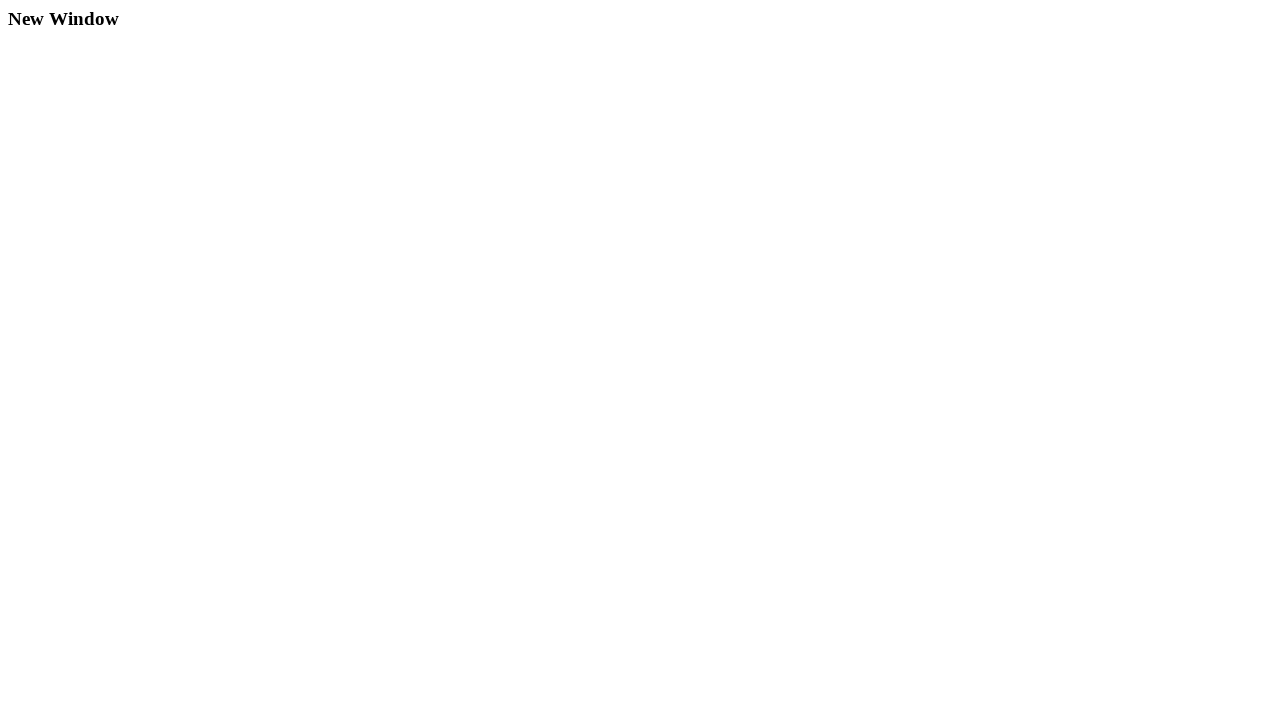

Closed new tab
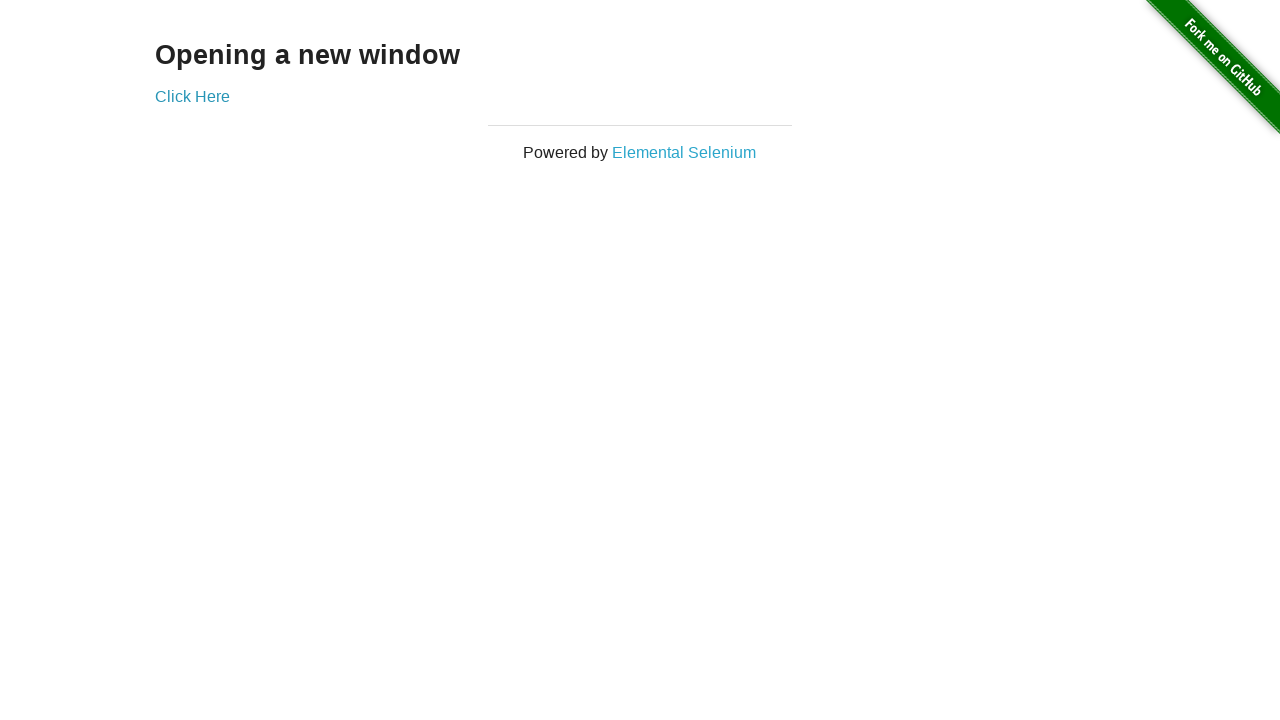

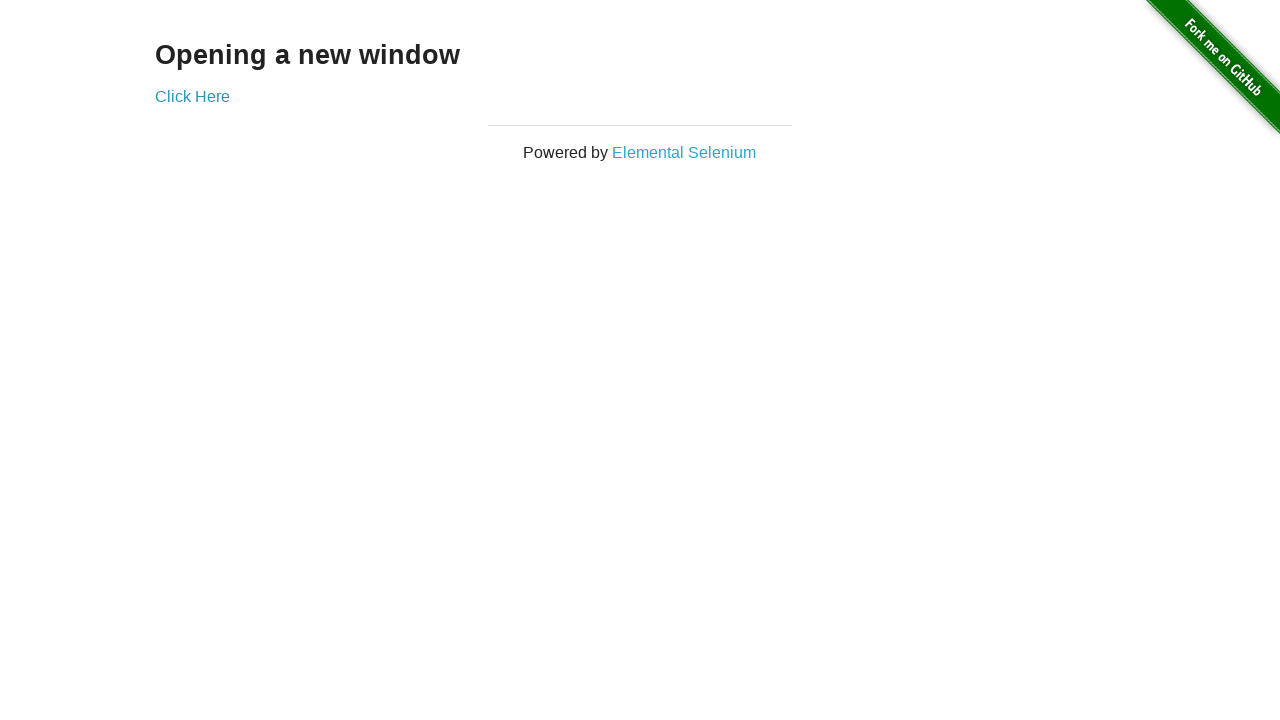